Tests the Rotten Tomatoes movie browsing page by waiting for movie listings to load and clicking the "Load More" button to load additional content.

Starting URL: https://www.rottentomatoes.com/browse/movies_at_home/affiliates:hulu

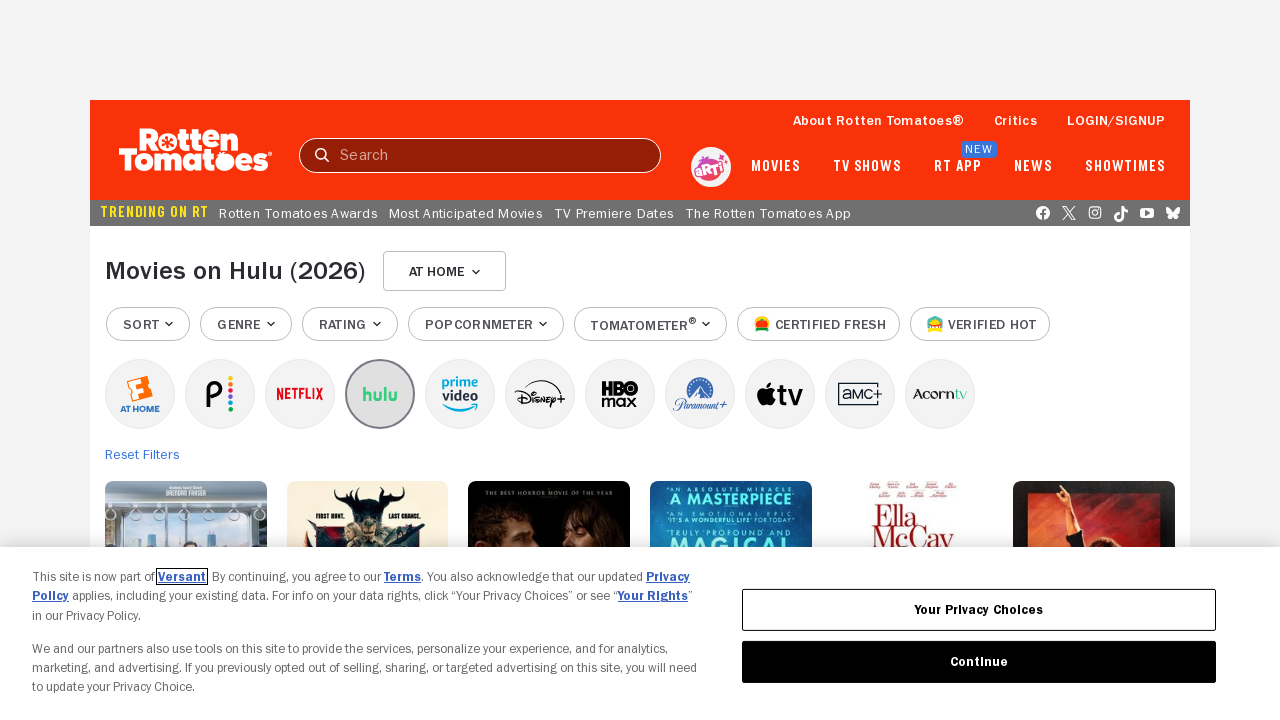

Waited for movie listings to load on Rotten Tomatoes Hulu page
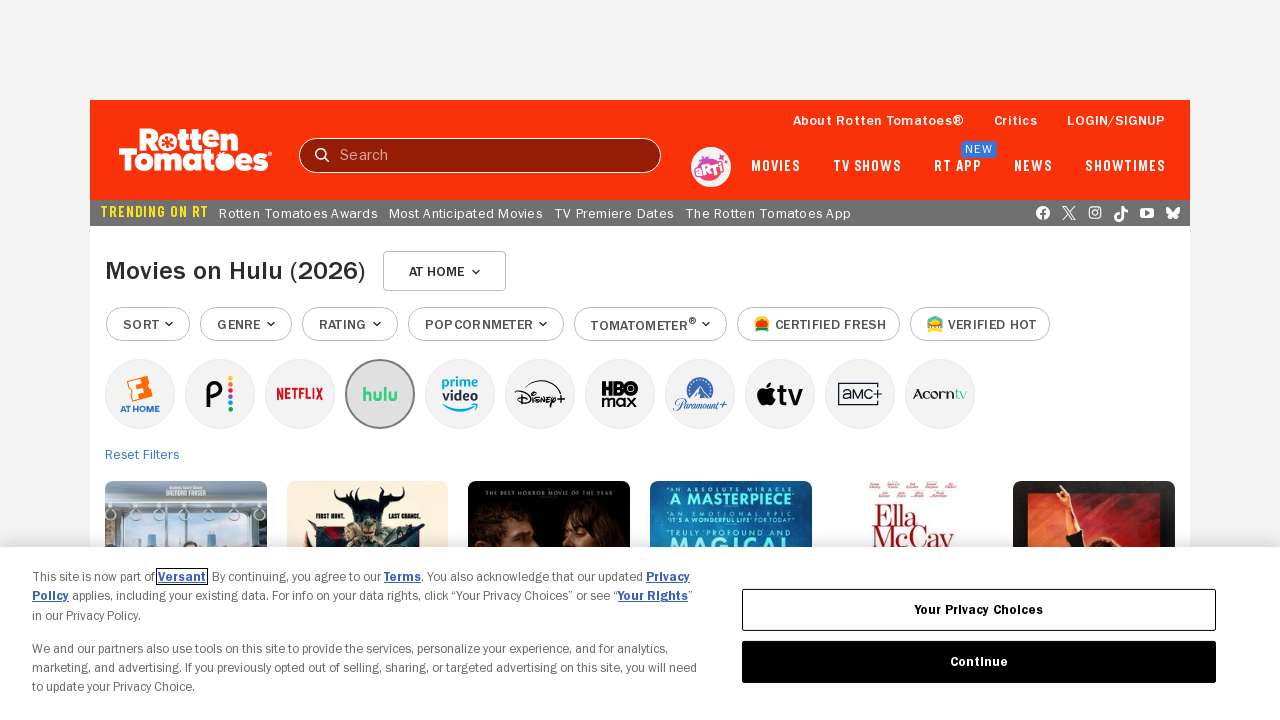

Verified movie titles are visible on the page
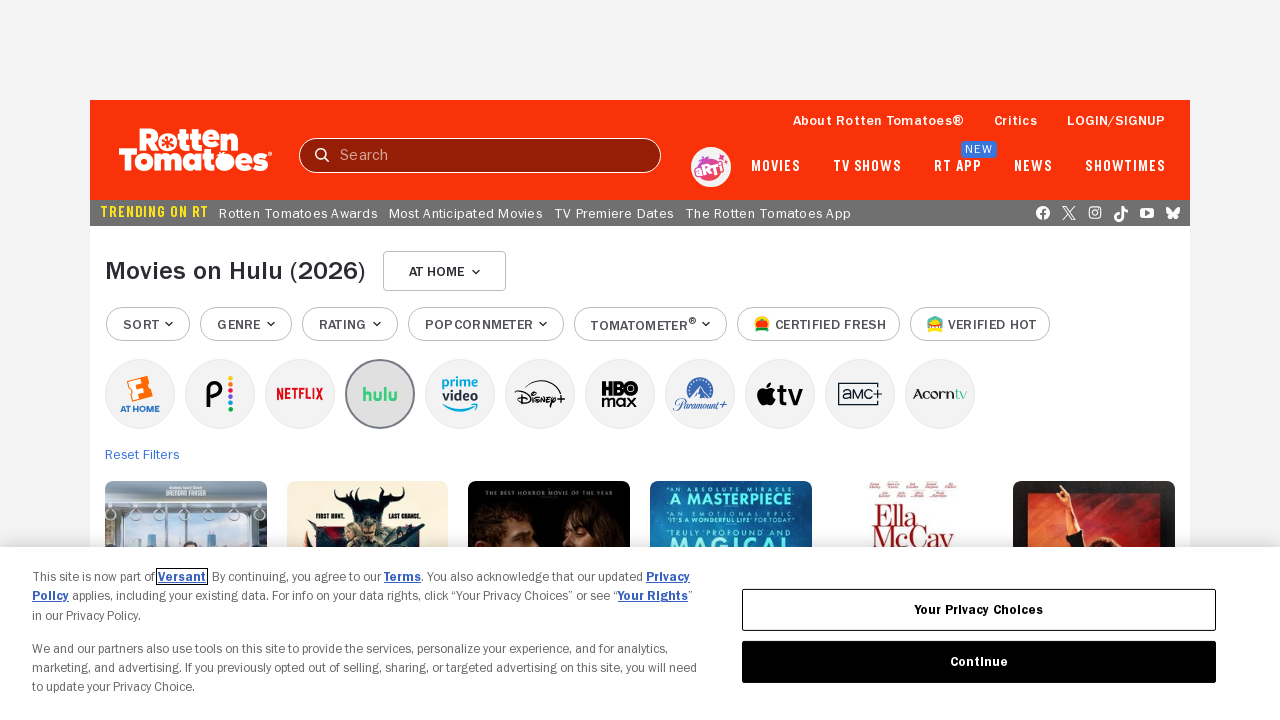

Located the Load More button
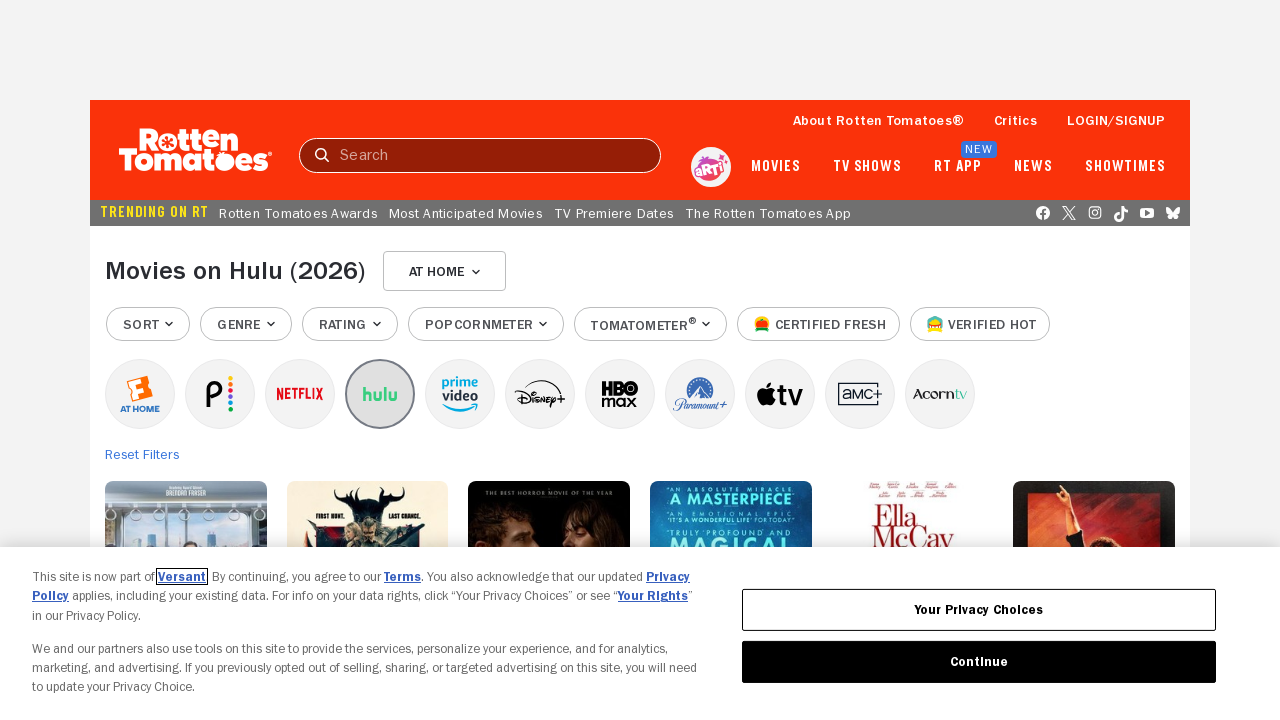

Scrolled Load More button into view
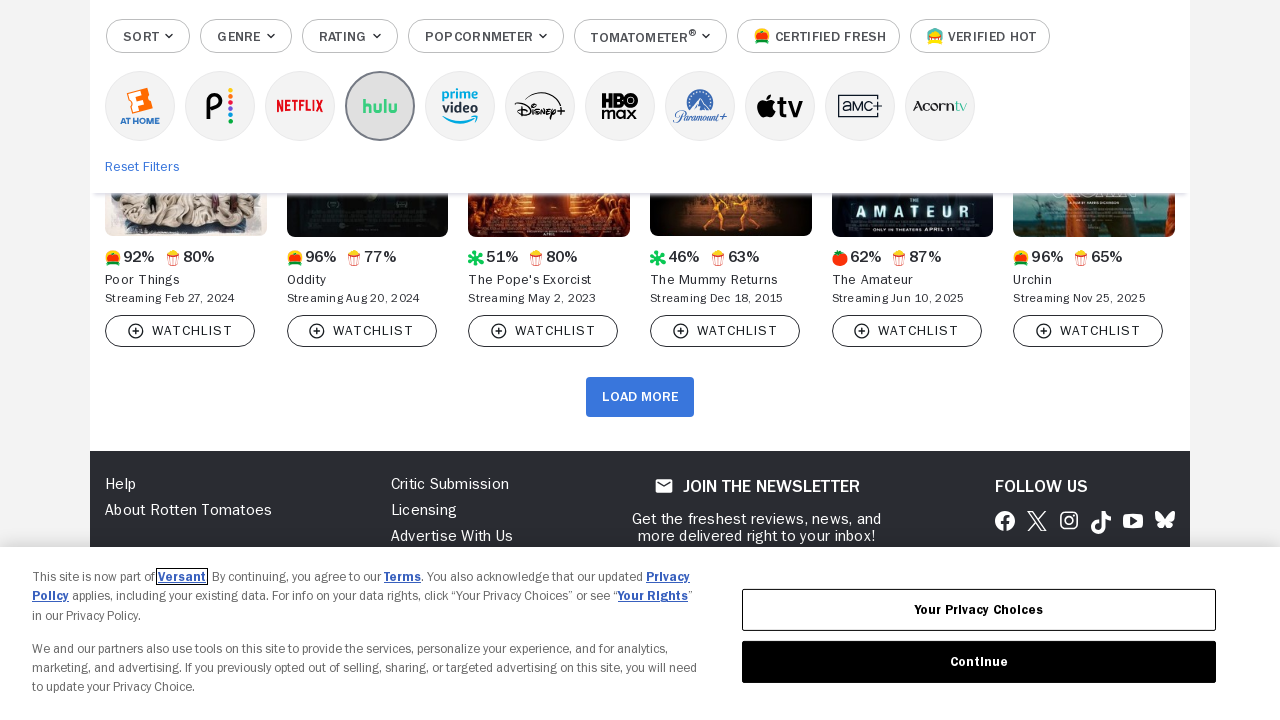

Clicked the Load More button to load additional movies at (640, 397) on button[data-qa="dlp-load-more-button"]
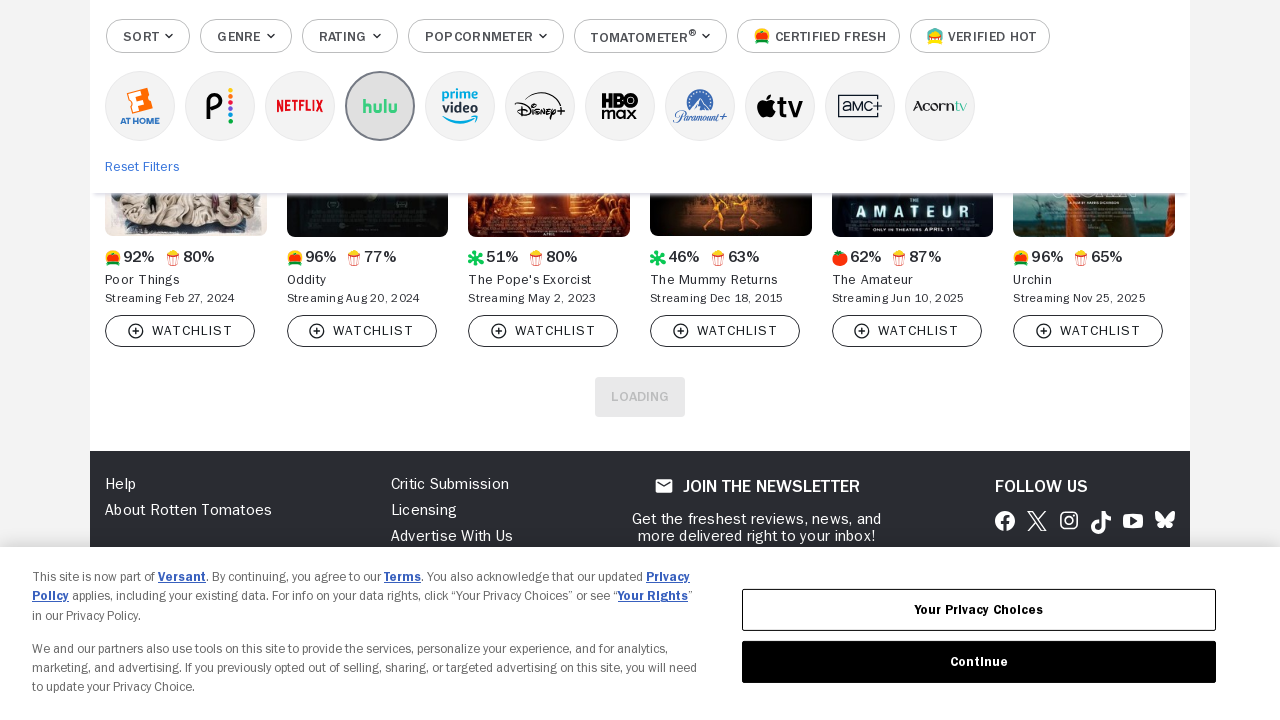

Waited 2 seconds for additional movies to load
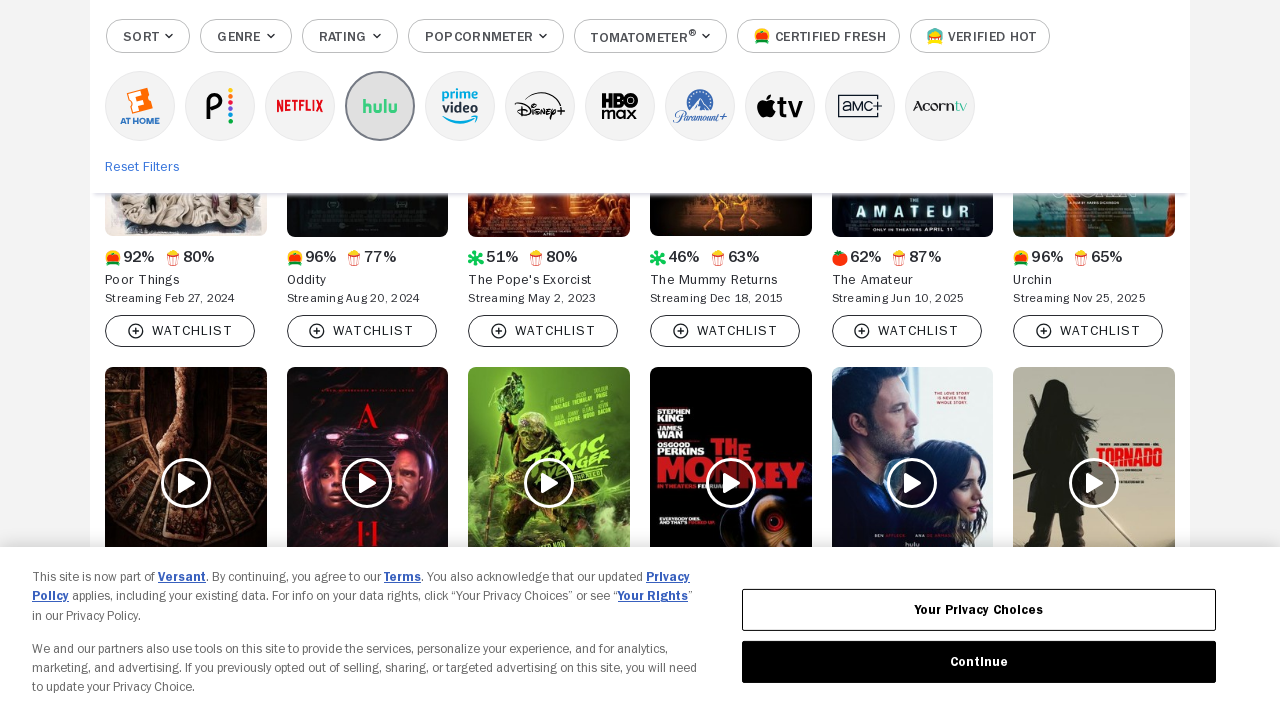

Verified additional movie listings are now present on the page
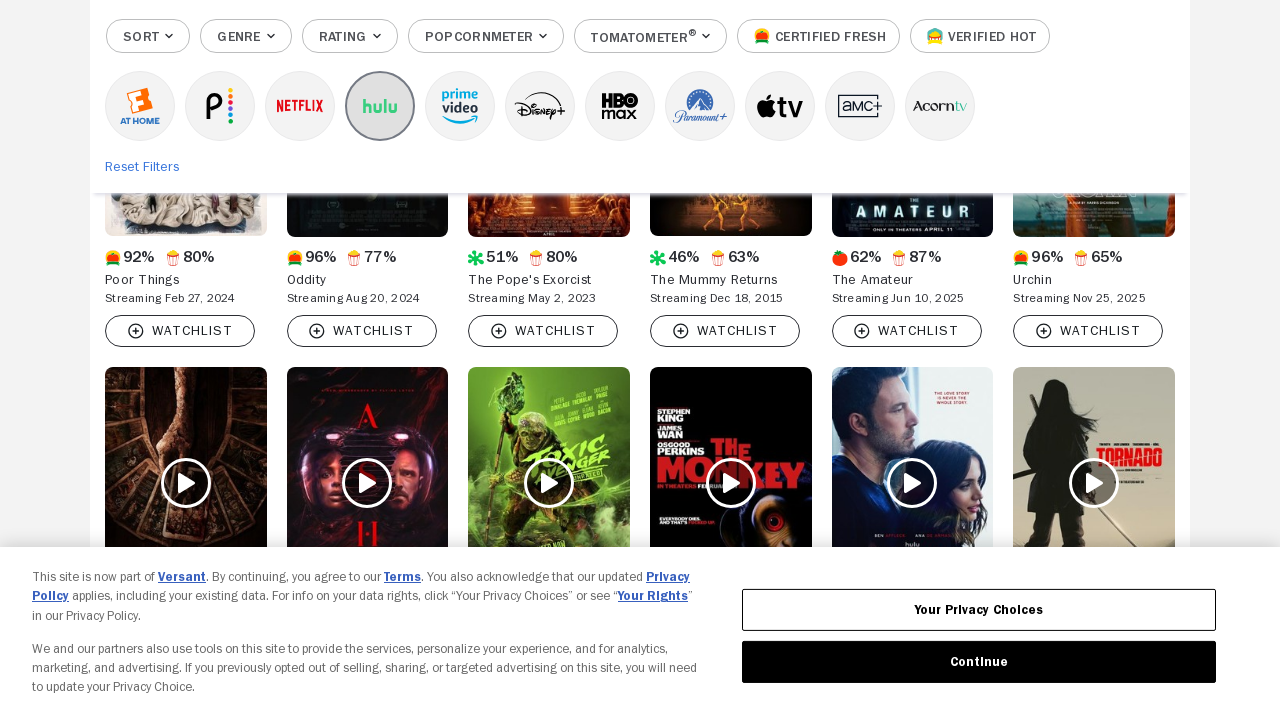

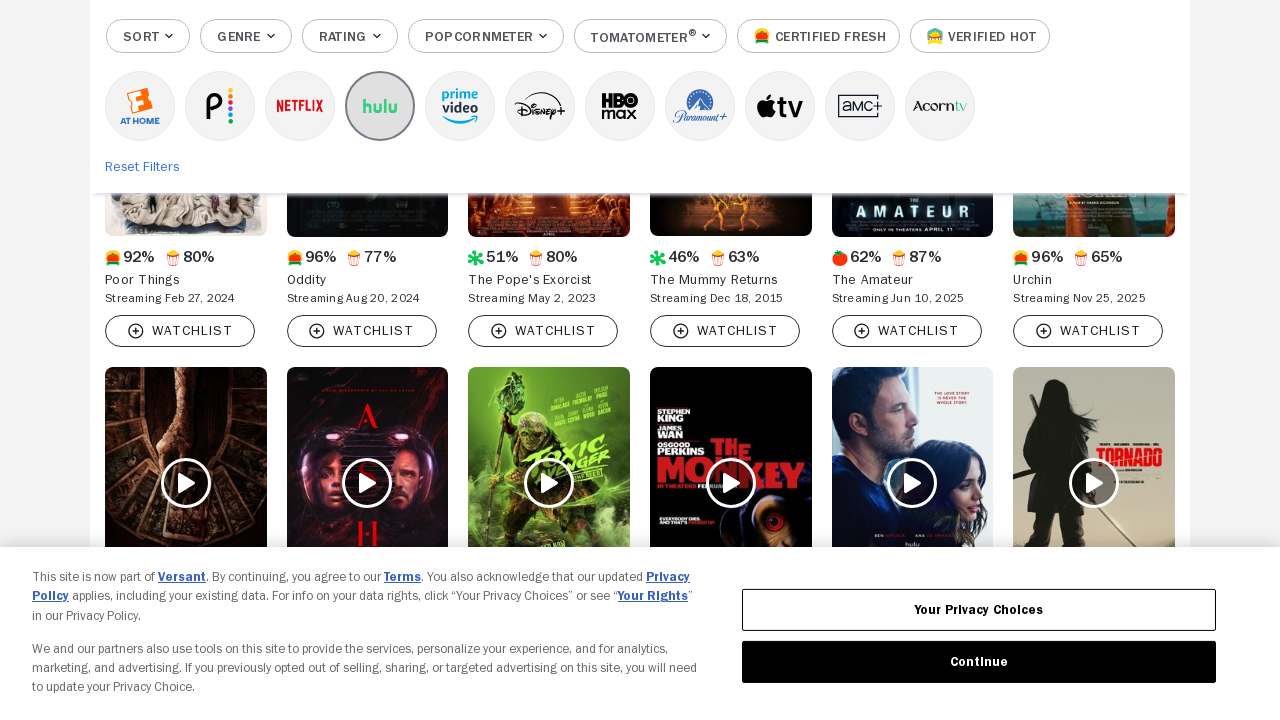